Tests that clicking the LinkedIn navbar link opens a popup to the LinkedIn profile

Starting URL: https://grayinfilmv2.netlify.app/

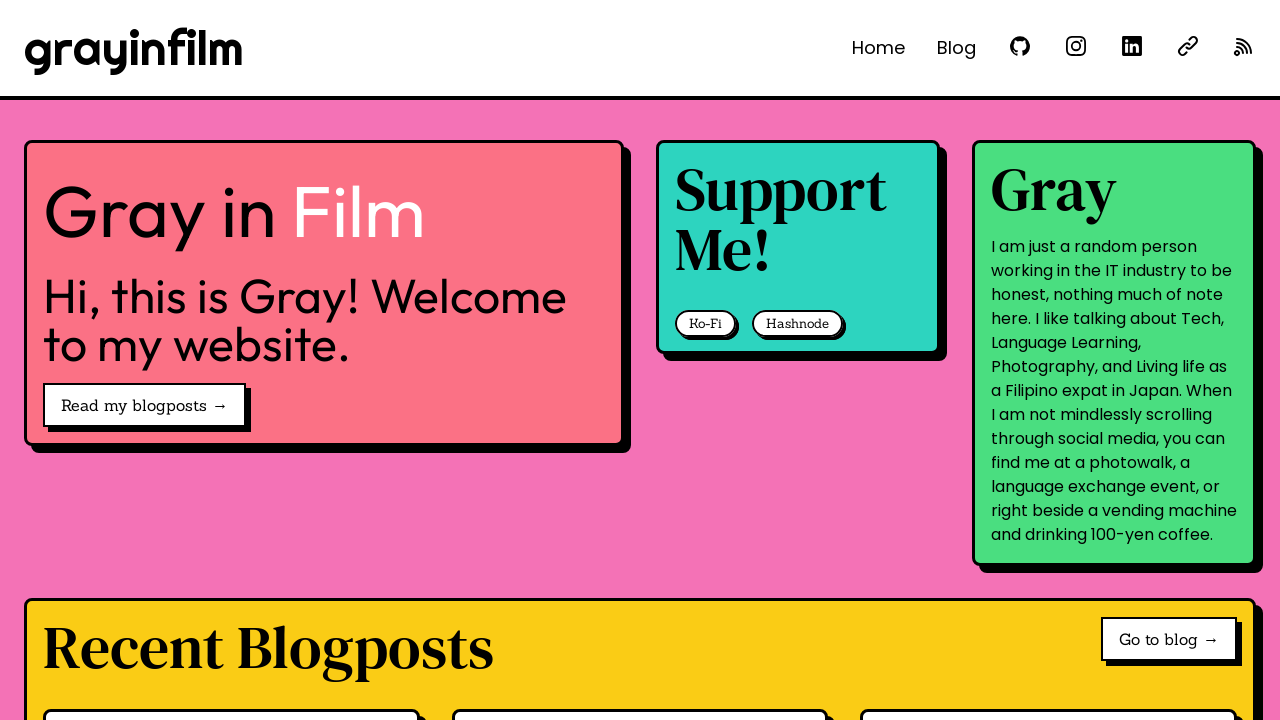

Clicked LinkedIn navbar link 'See @grayinfilm on LinkedIn' at (1132, 46) on internal:role=link[name="See @grayinfilm on LinkedIn"i]
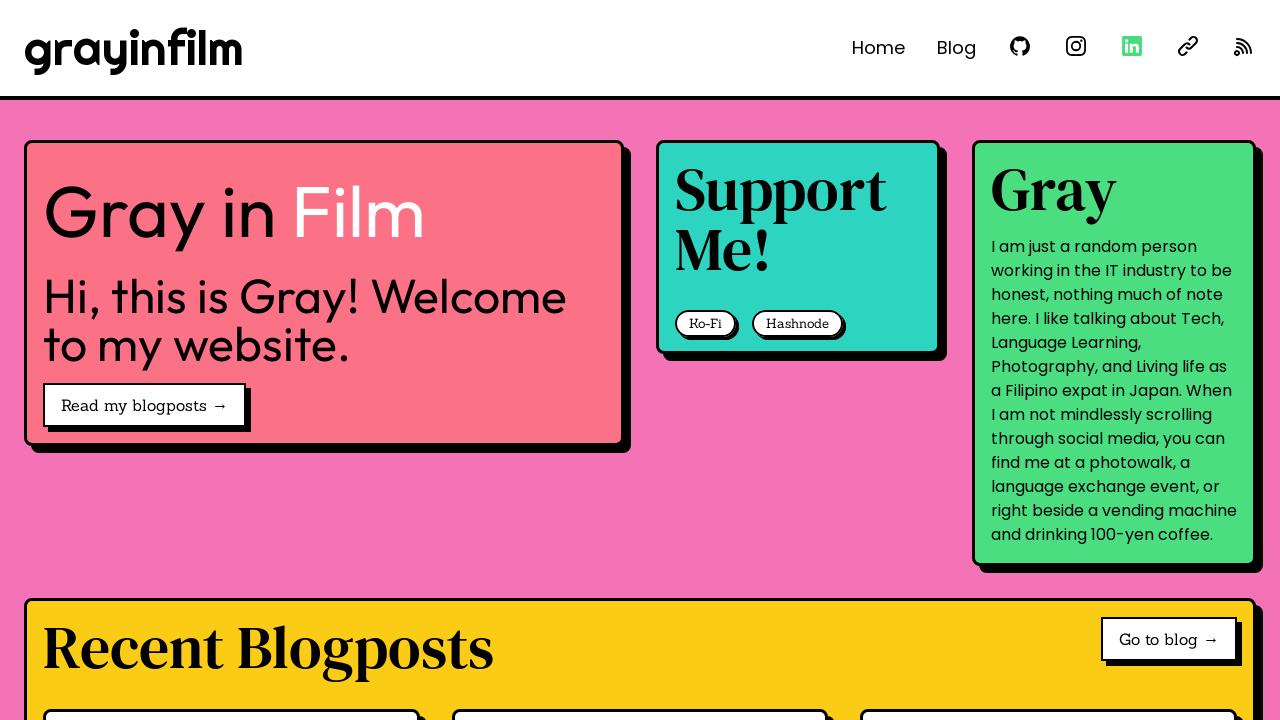

LinkedIn popup window opened
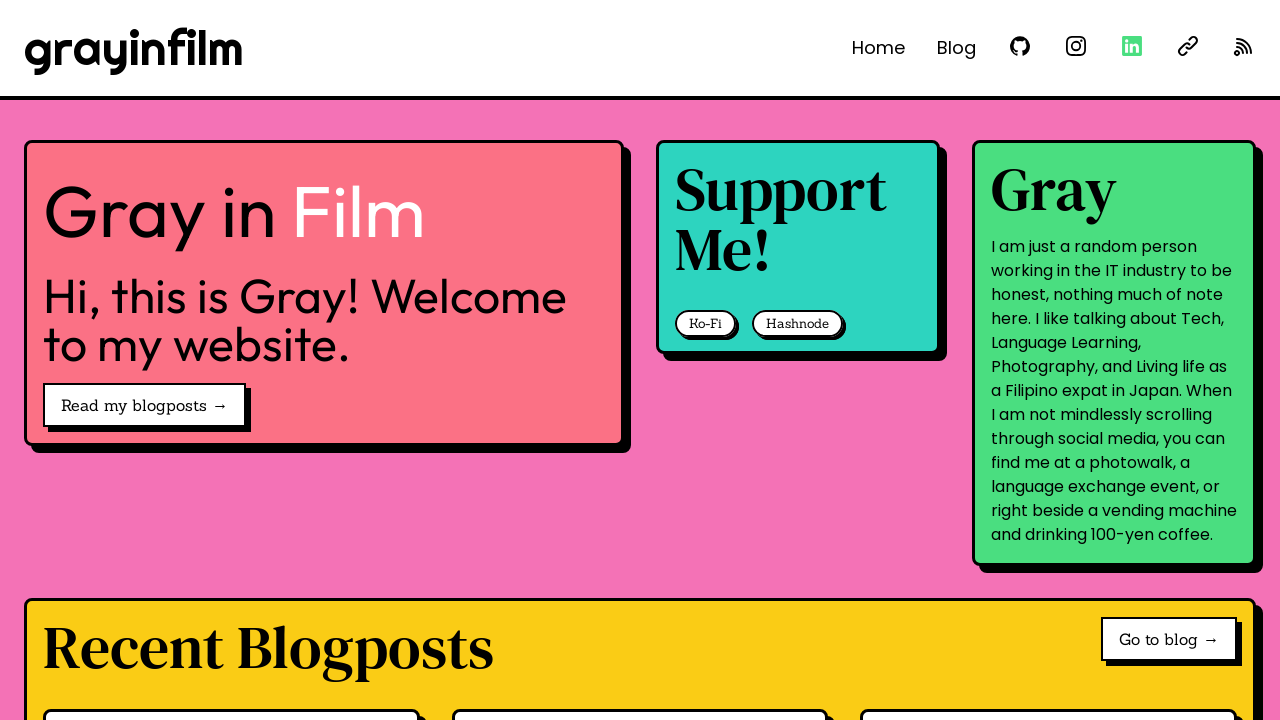

LinkedIn popup loaded completely
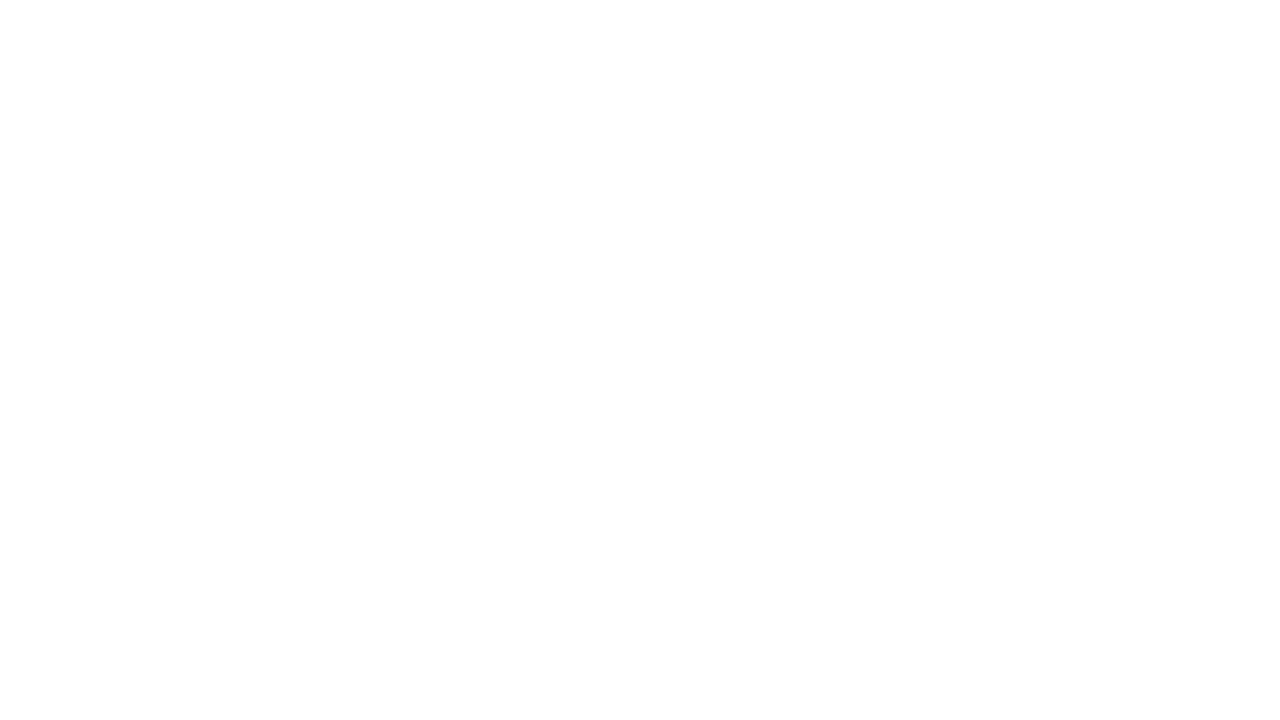

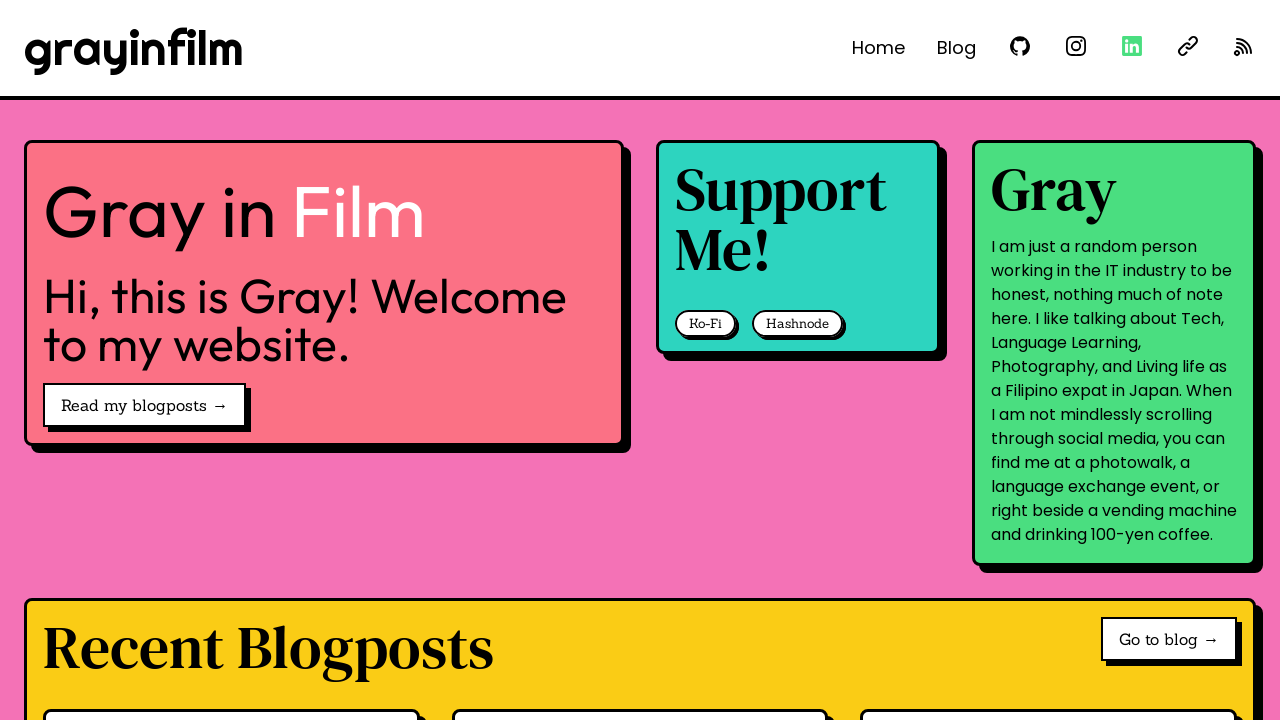